Tests multi-select dropdown functionality by selecting multiple options using different methods (visible text, index, and value), then deselecting one option by index.

Starting URL: https://training-support.net/webelements/selects

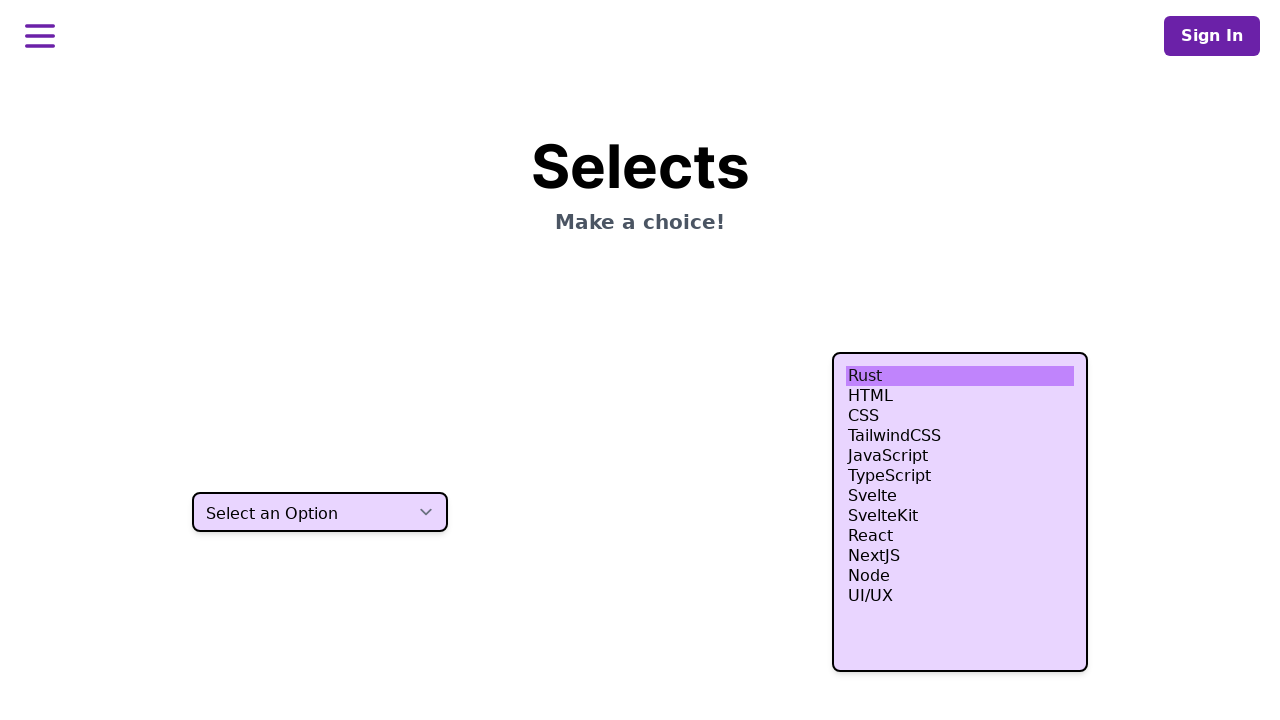

Selected 'HTML' option using visible text label on select.h-80
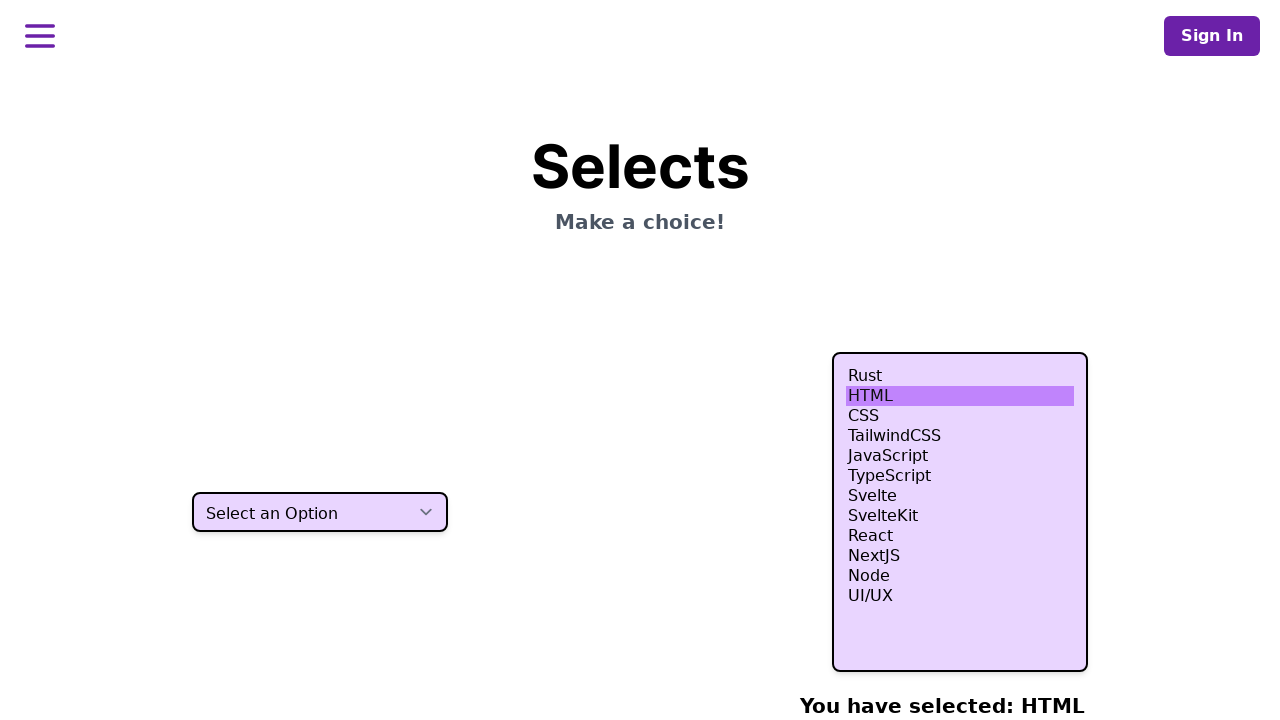

Selected option at index 3 (4th option) on select.h-80
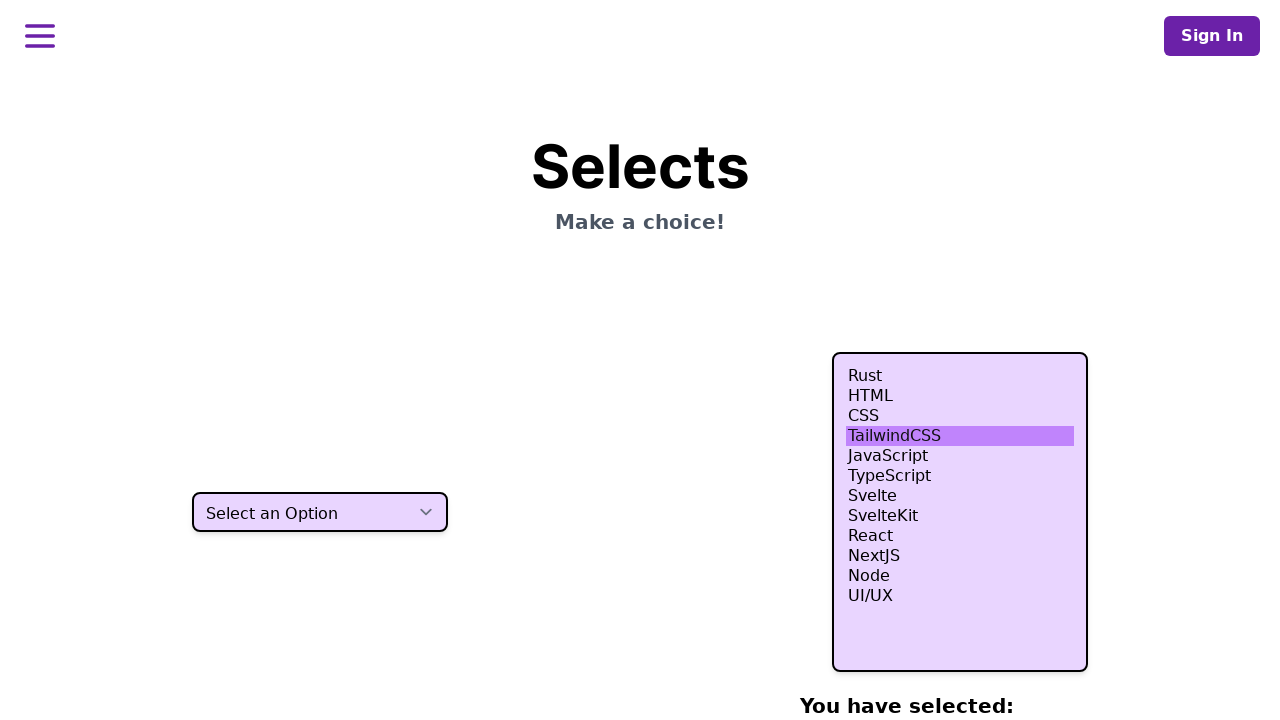

Selected option at index 4 (5th option) on select.h-80
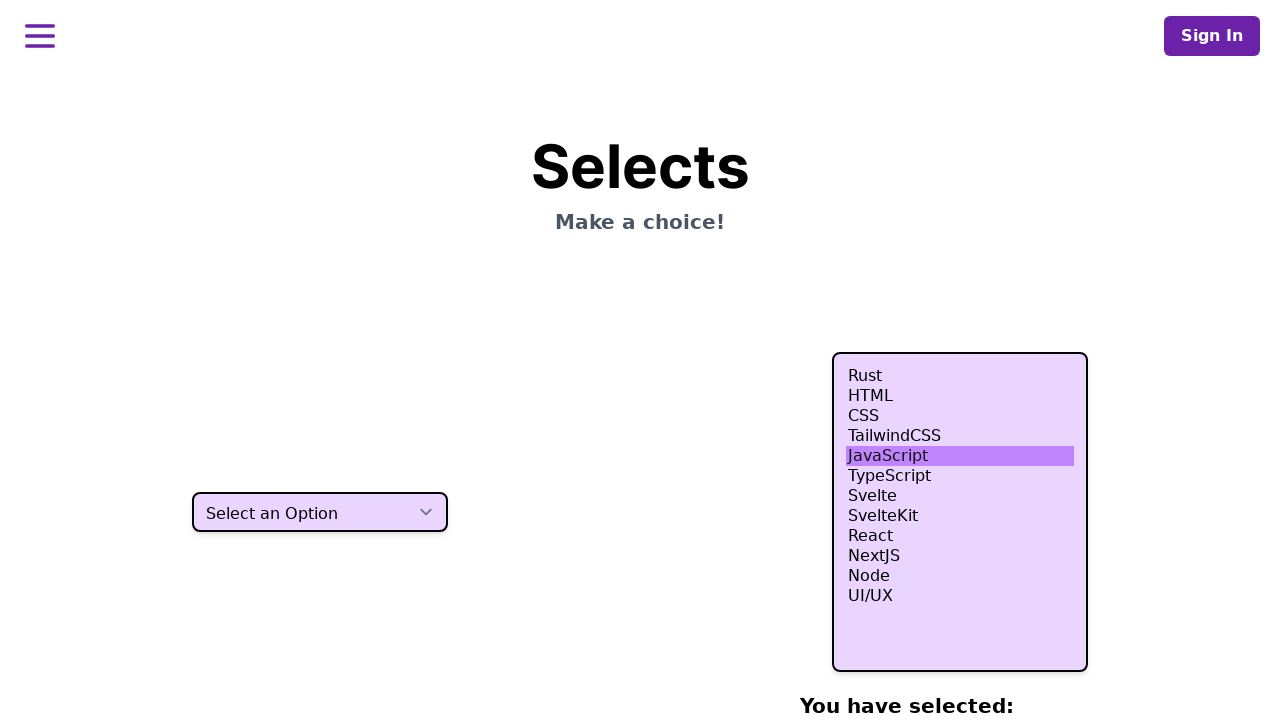

Selected option at index 5 (6th option) on select.h-80
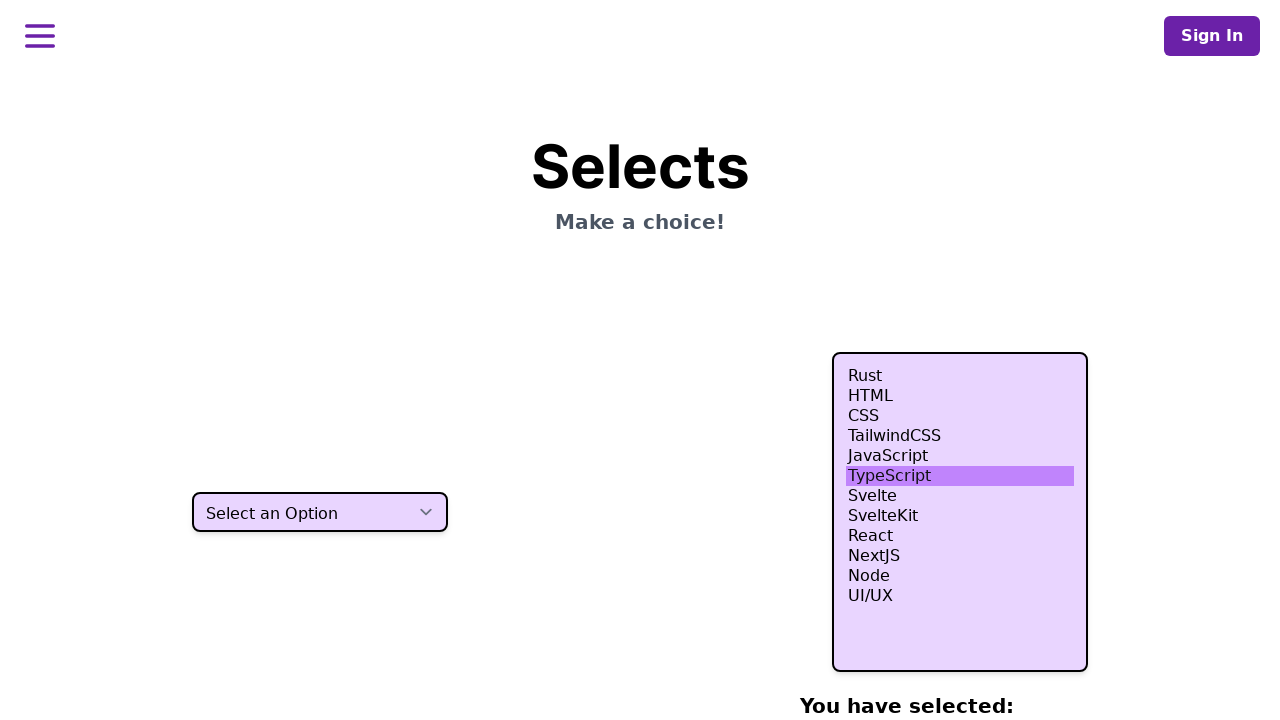

Selected 'Node' option using value attribute 'nodejs' on select.h-80
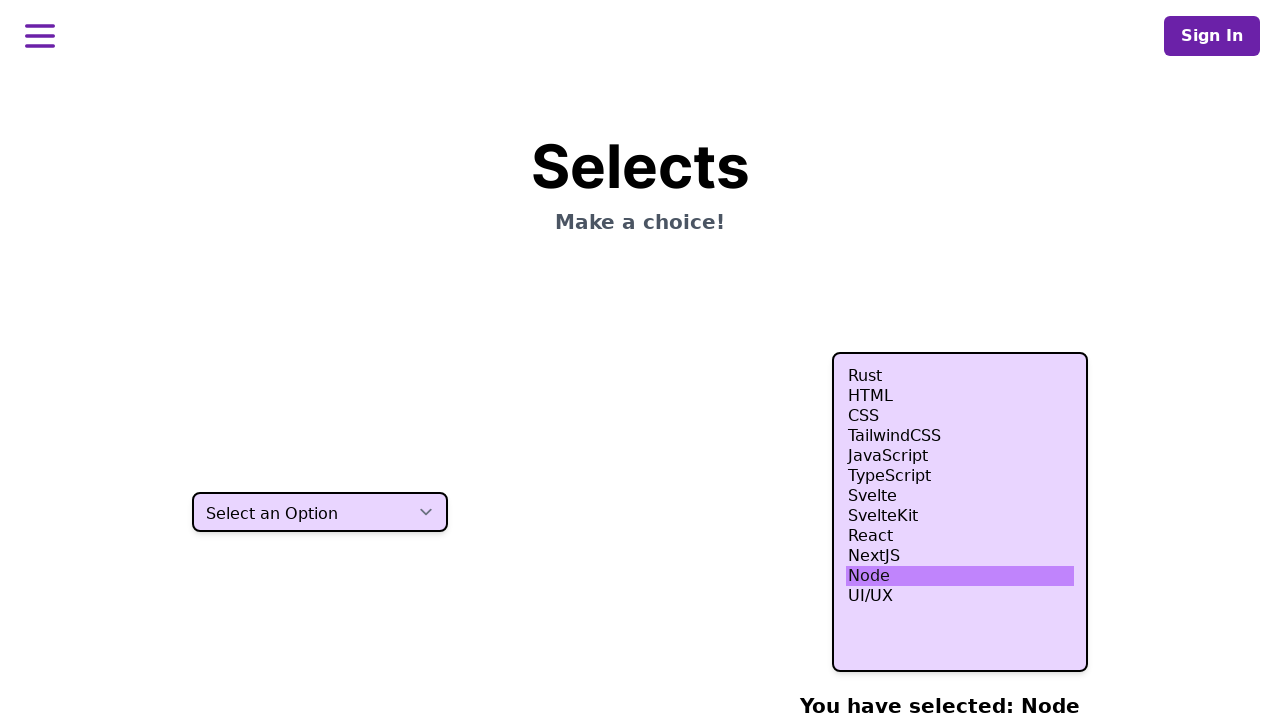

Waited 500ms to observe selections
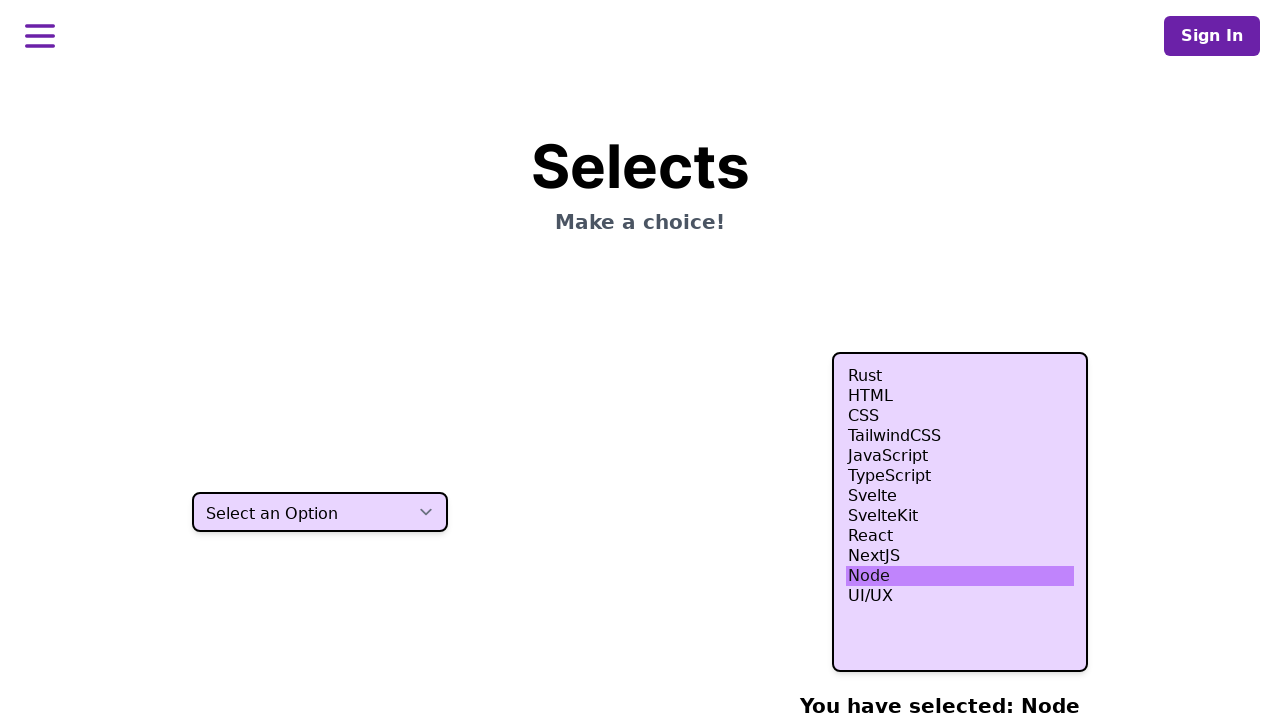

Retrieved all currently selected option values
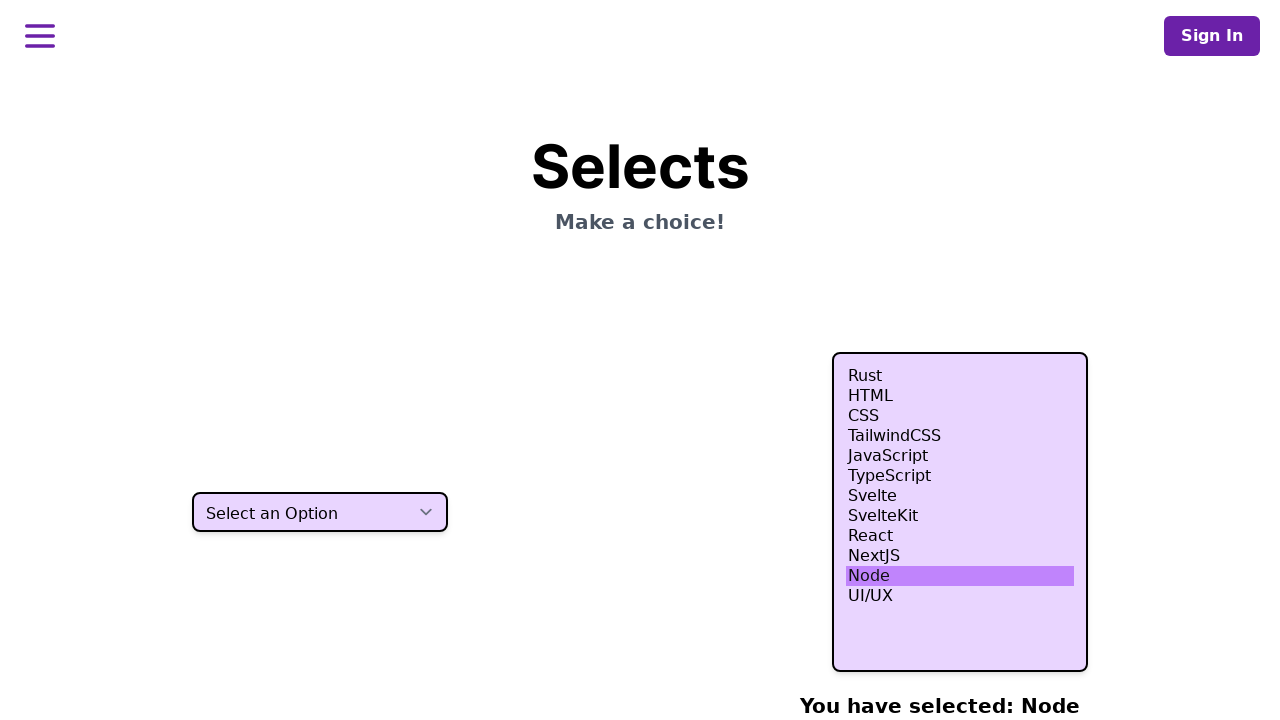

Retrieved the value of the option at index 4 to deselect
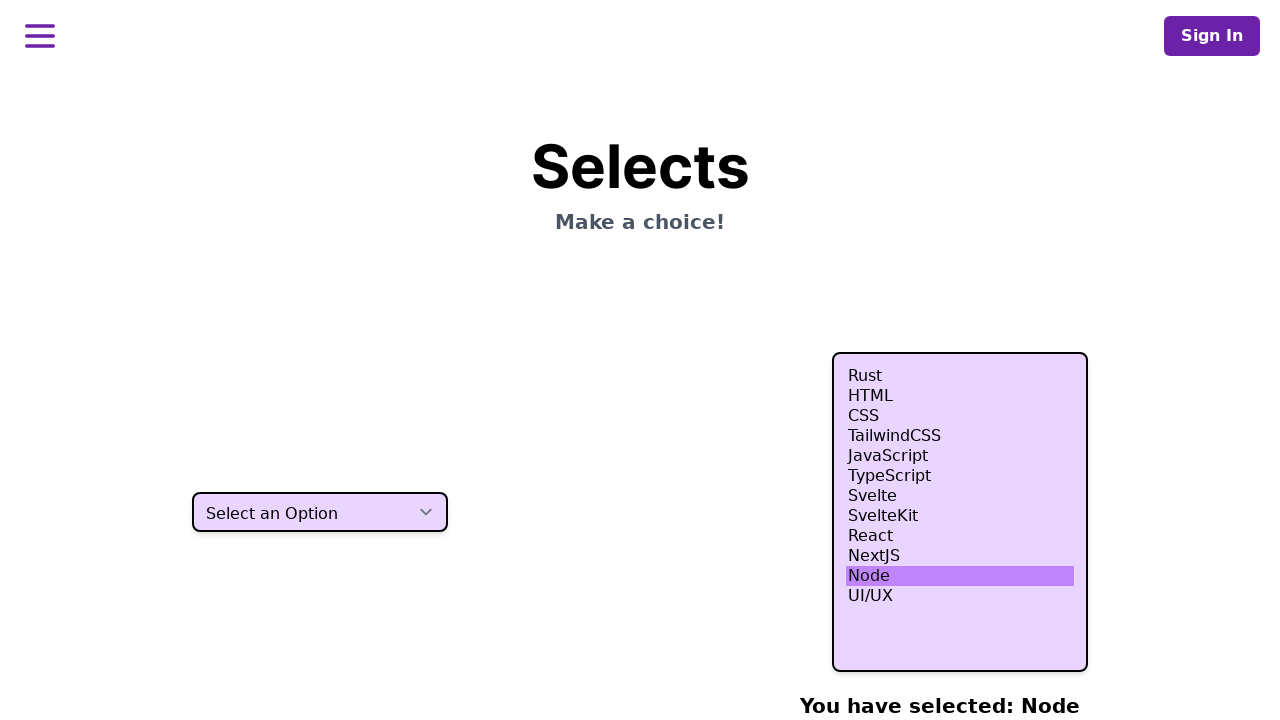

Deselected option at index 4 by re-selecting remaining values on select.h-80
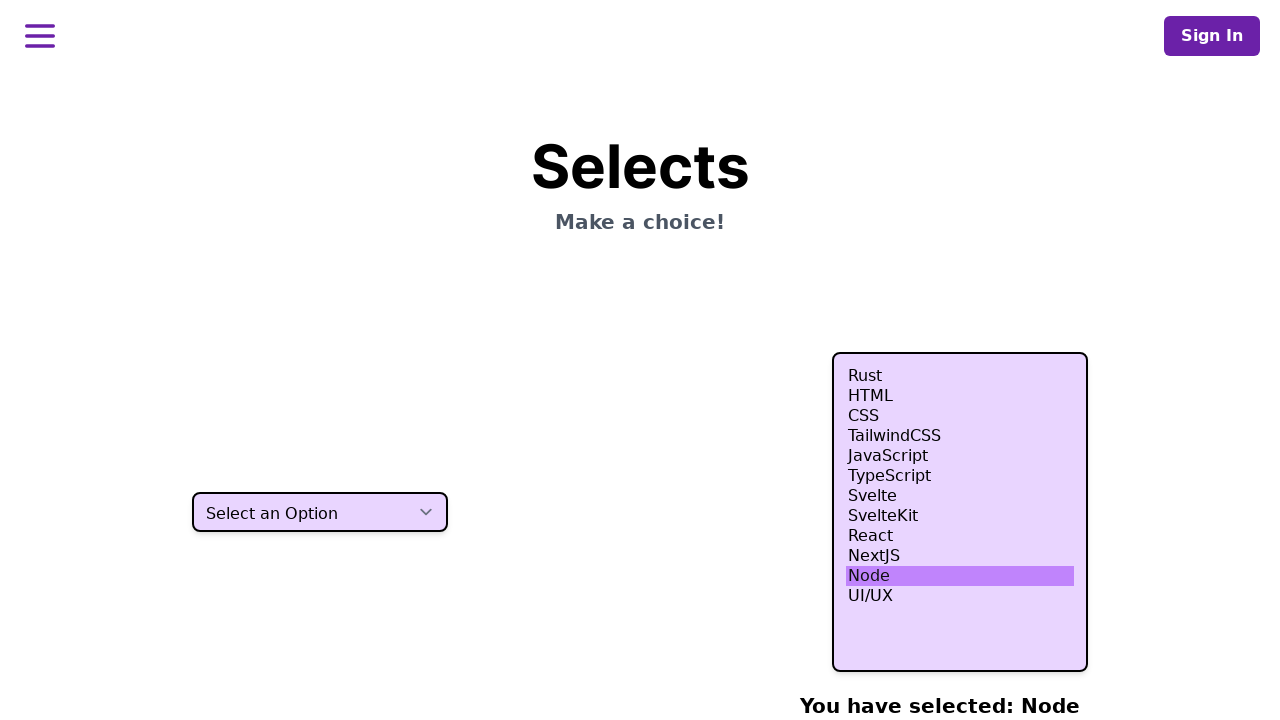

Waited 500ms to observe final multi-select state
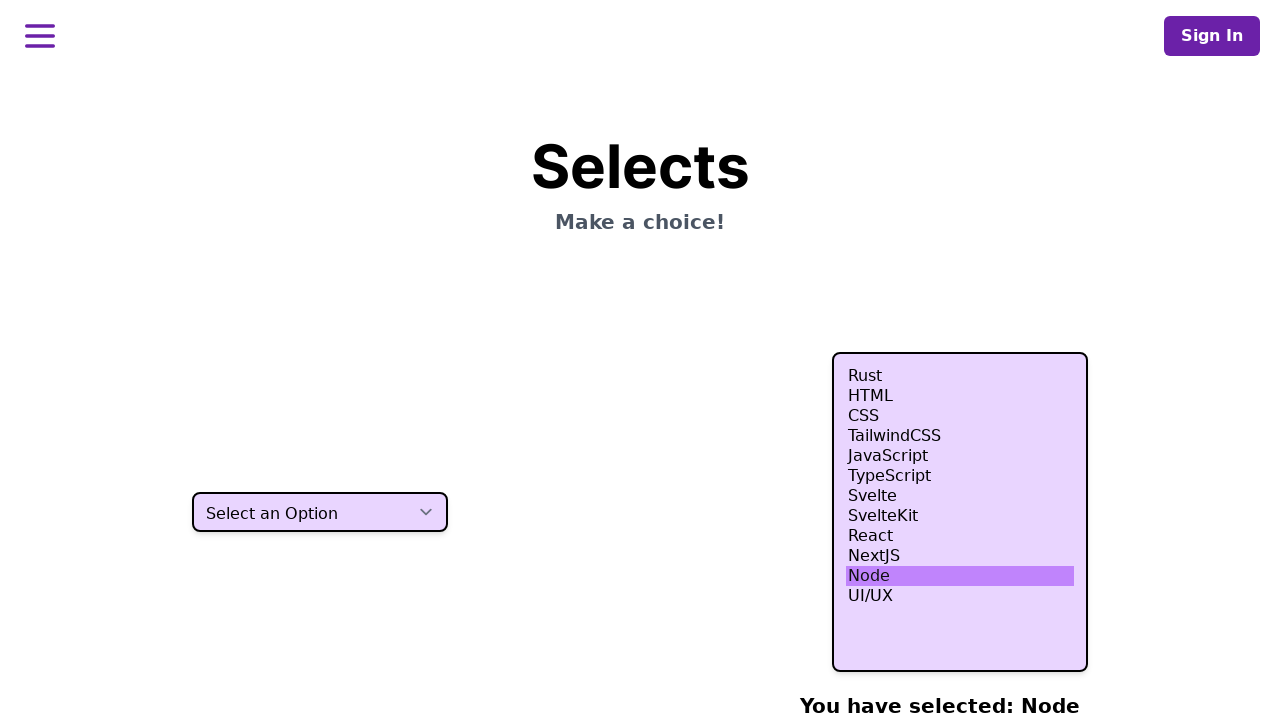

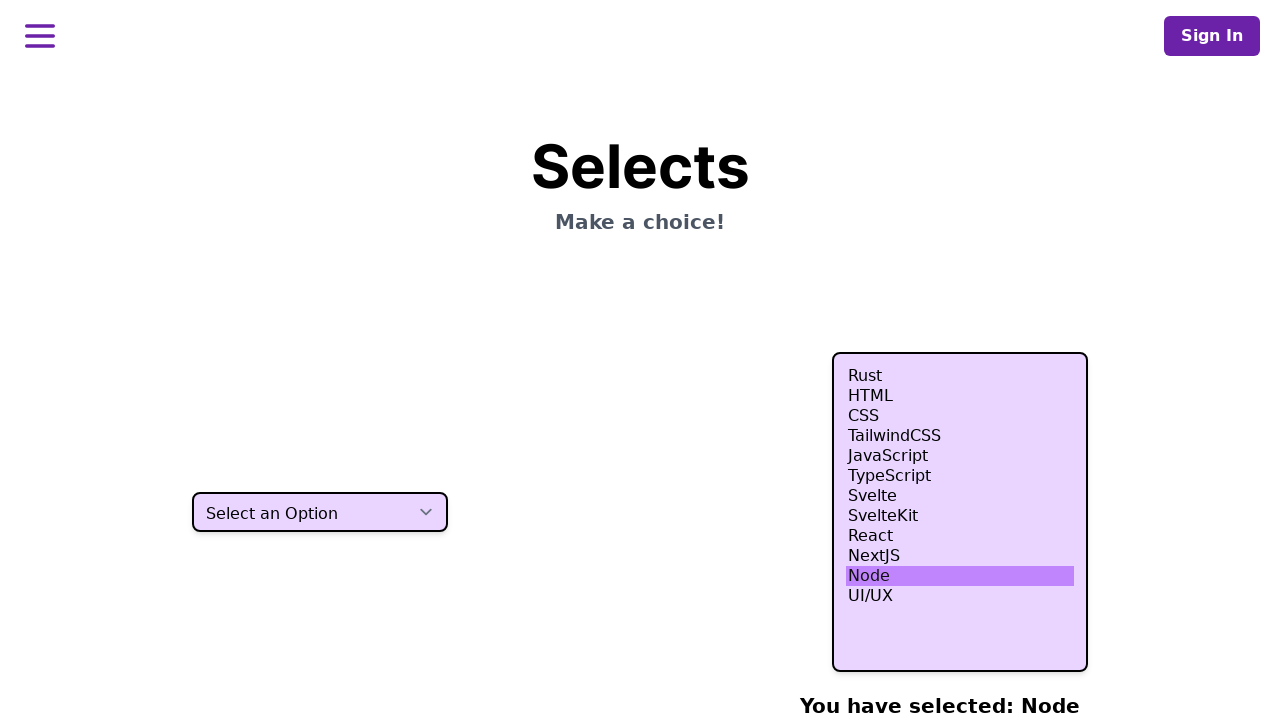